Starts the chimp test by clicking the Start Test button.

Starting URL: https://www.humanbenchmark.com/tests/chimp

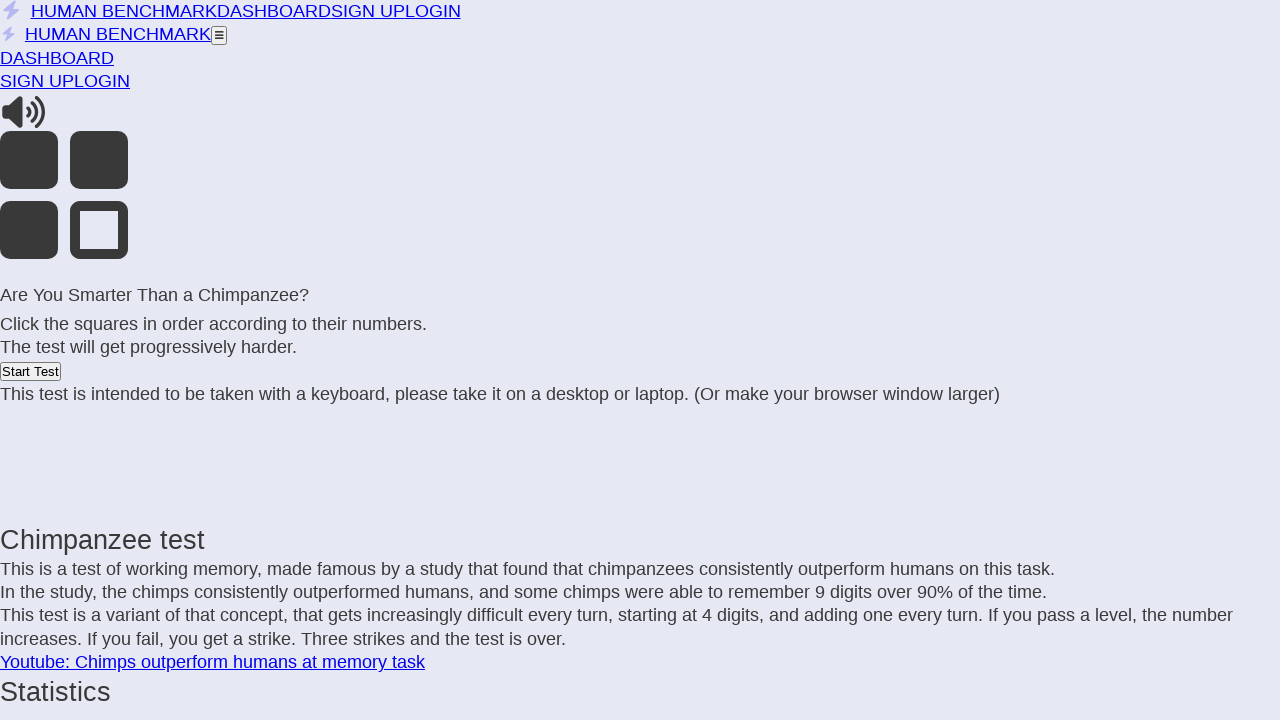

Clicked Start Test button to begin the chimp test at (30, 372) on button:has-text('Start Test')
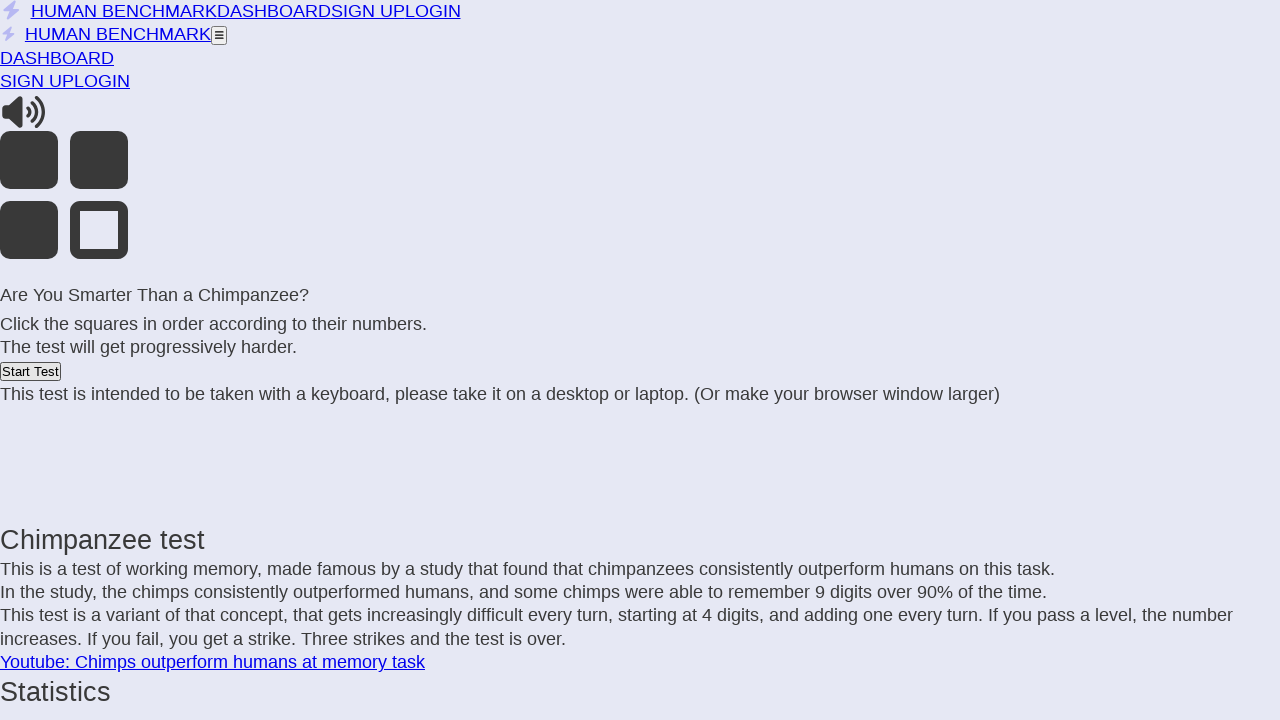

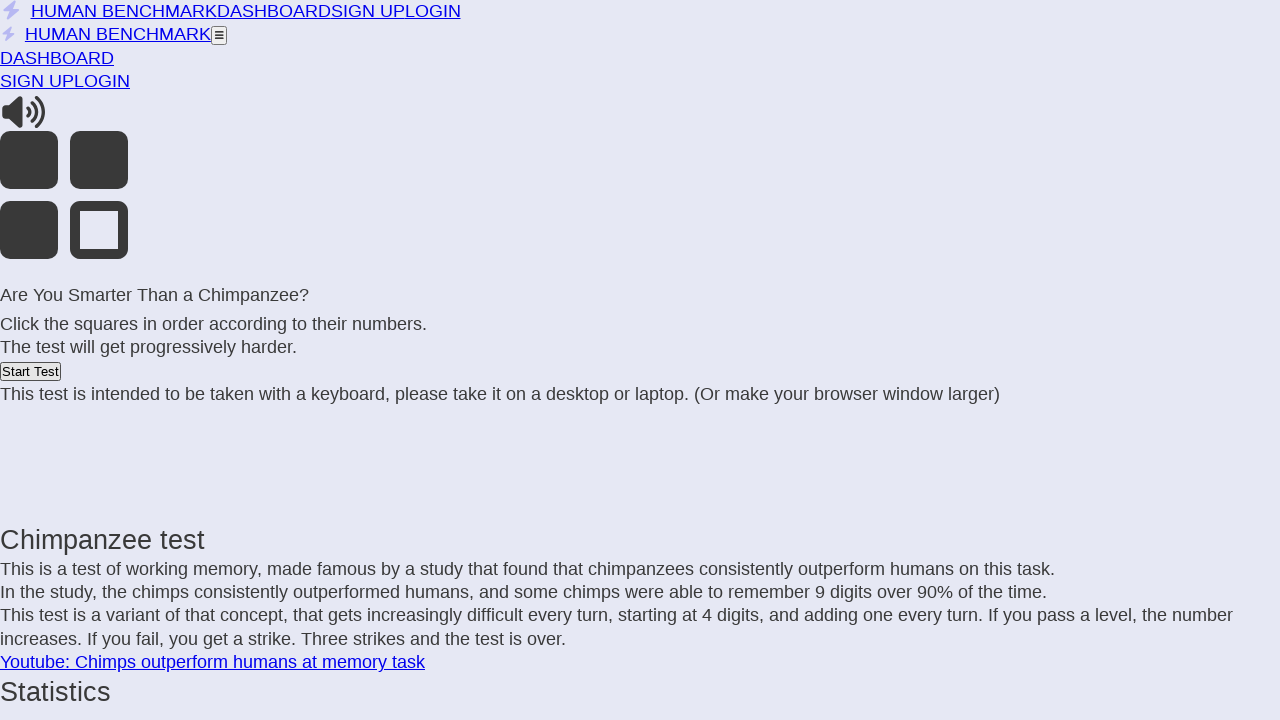